Navigates to Indian Railway enquiry site, clicks the search button to display train listings, waits for the train table to load, and clicks on a specific train link (ERS DURONTO SPL) from the results.

Starting URL: https://erail.in/

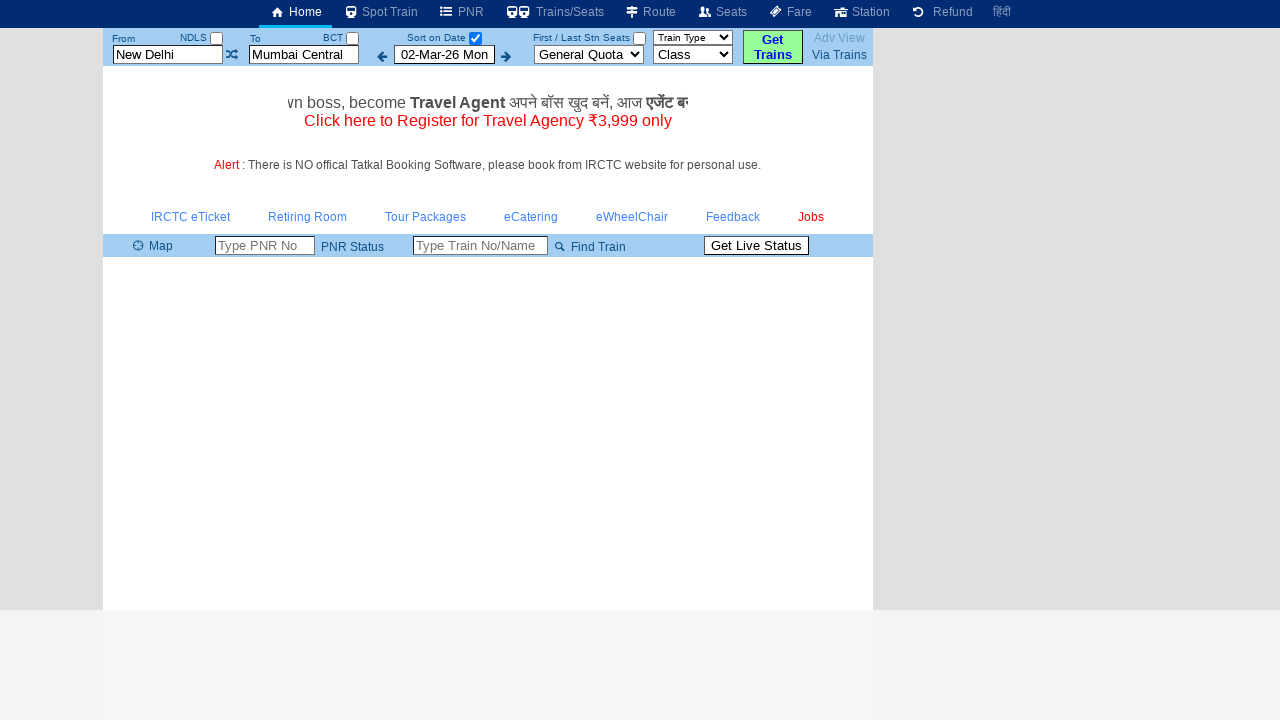

Clicked search/swap button to trigger train search at (773, 47) on input#buttonFromTo
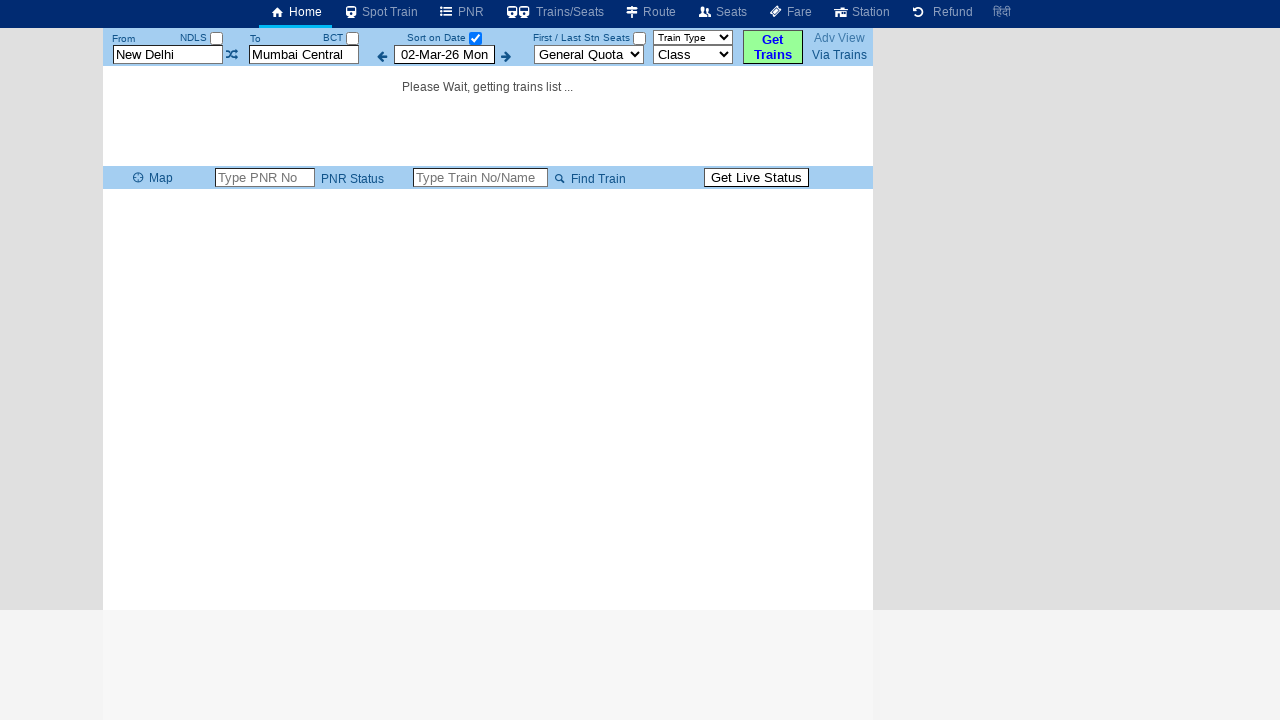

Train list table loaded
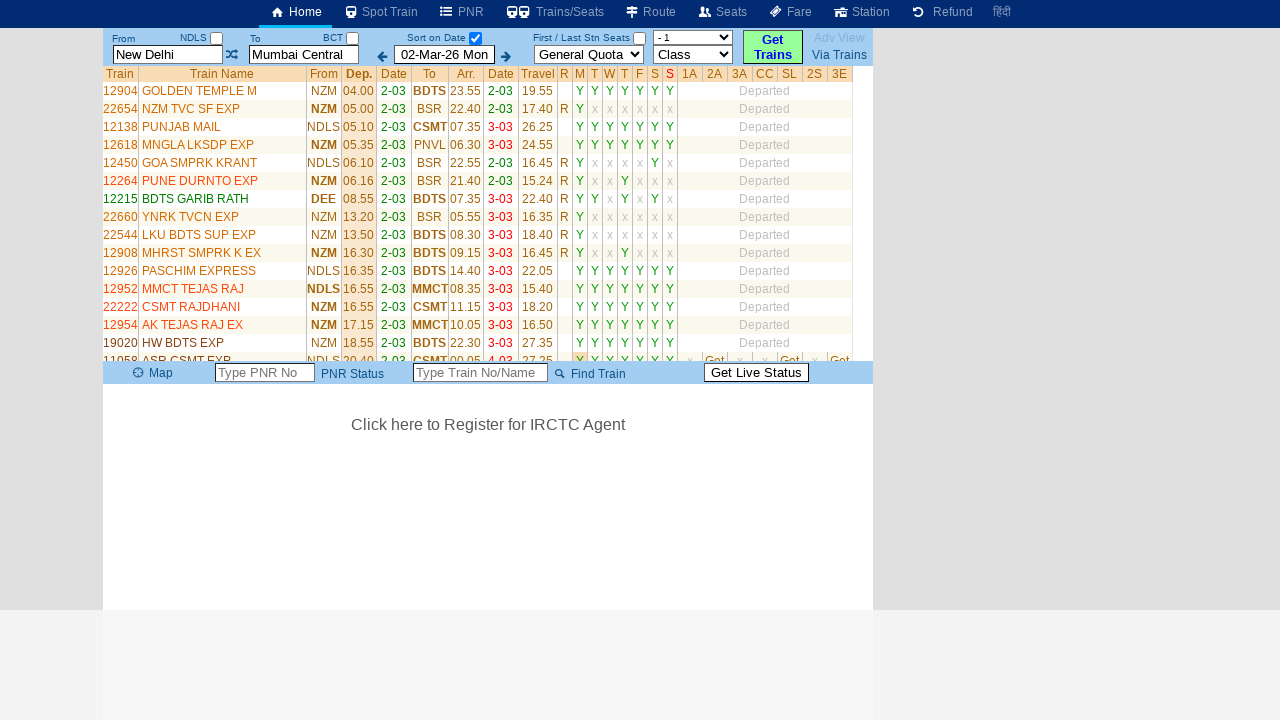

Waited 2 seconds for all train data to populate
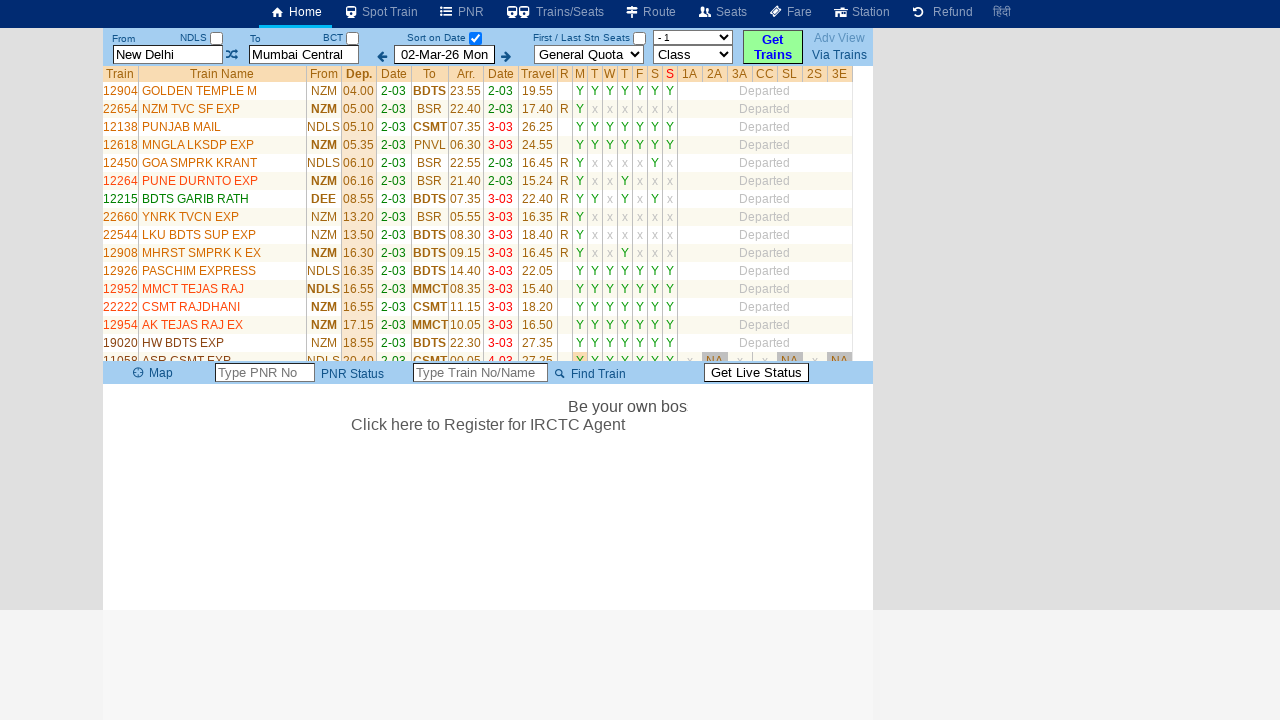

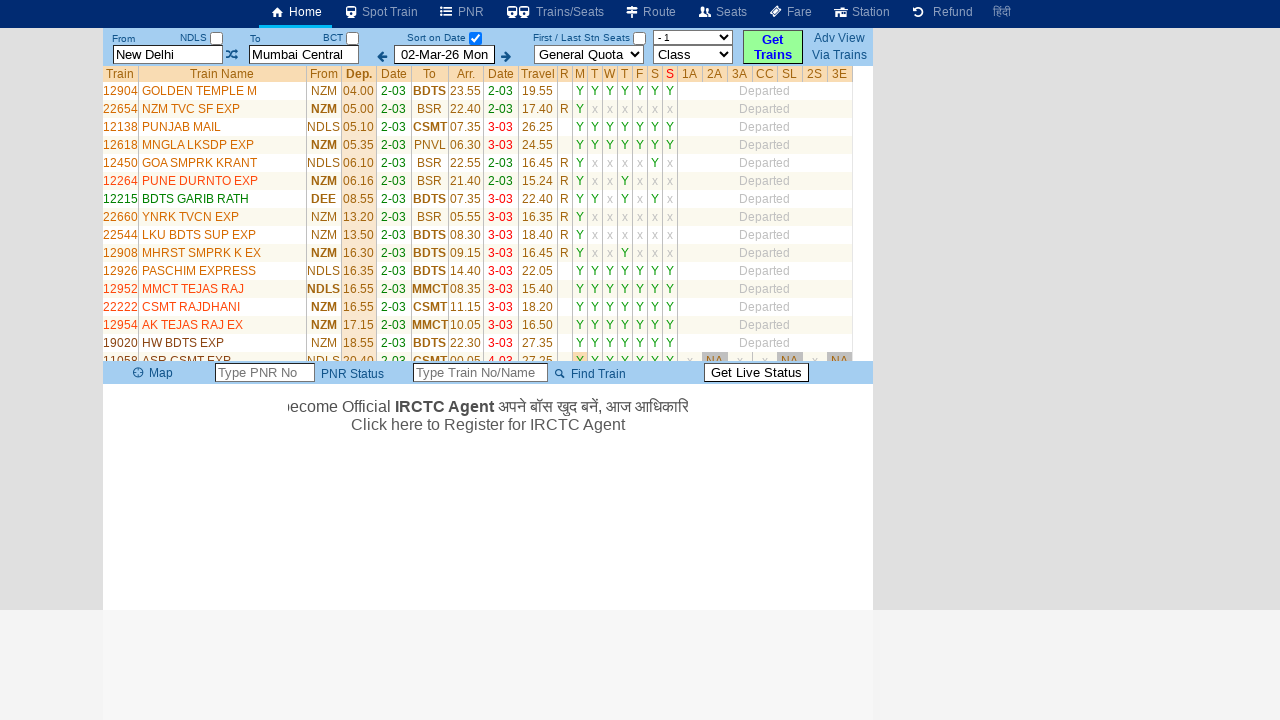